Tests browser window handling by navigating to a test page, scrolling to a popup link, clicking it to open a child window, and verifying the popup opens successfully.

Starting URL: http://omayo.blogspot.com/

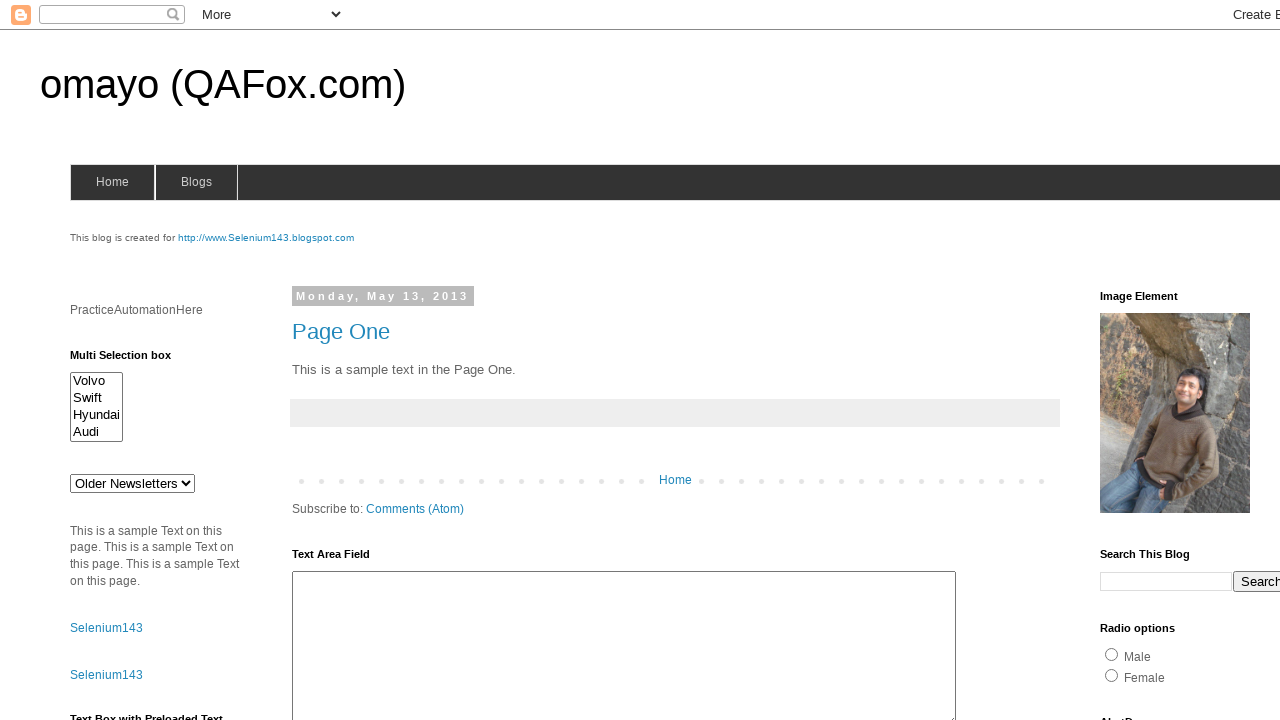

Retrieved initial parent window handle
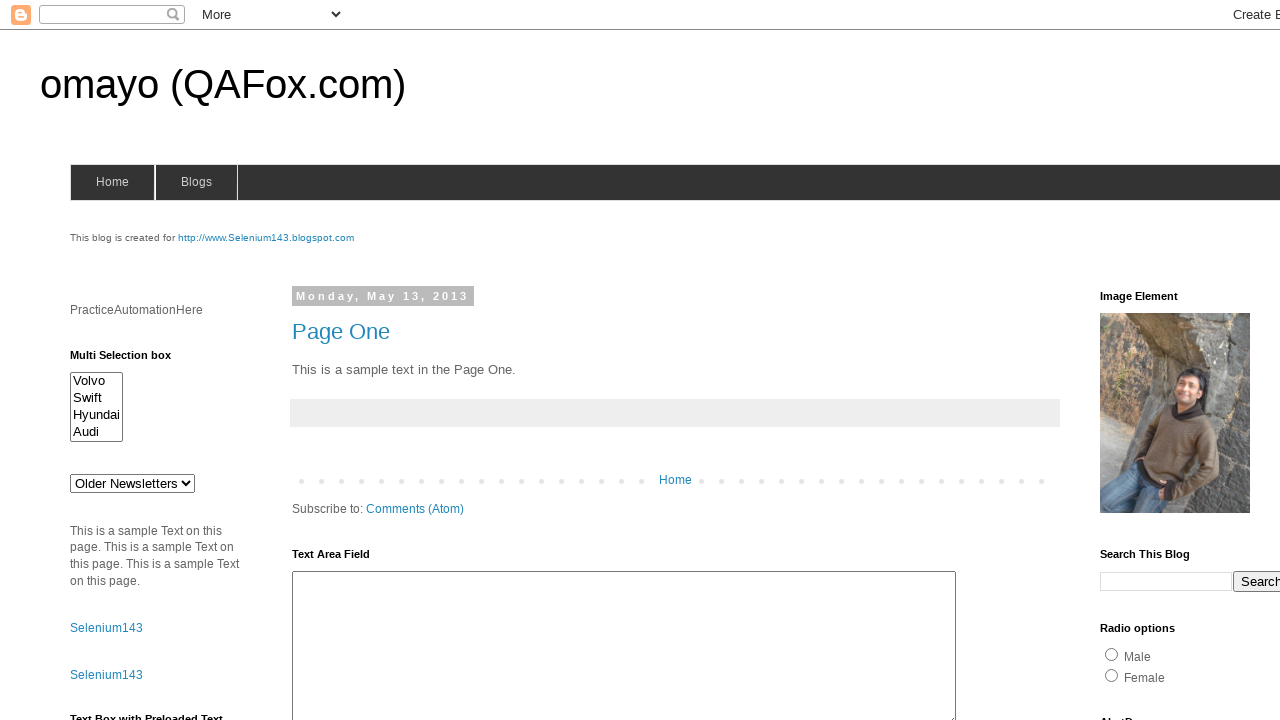

Located the 'Open a popup window' link
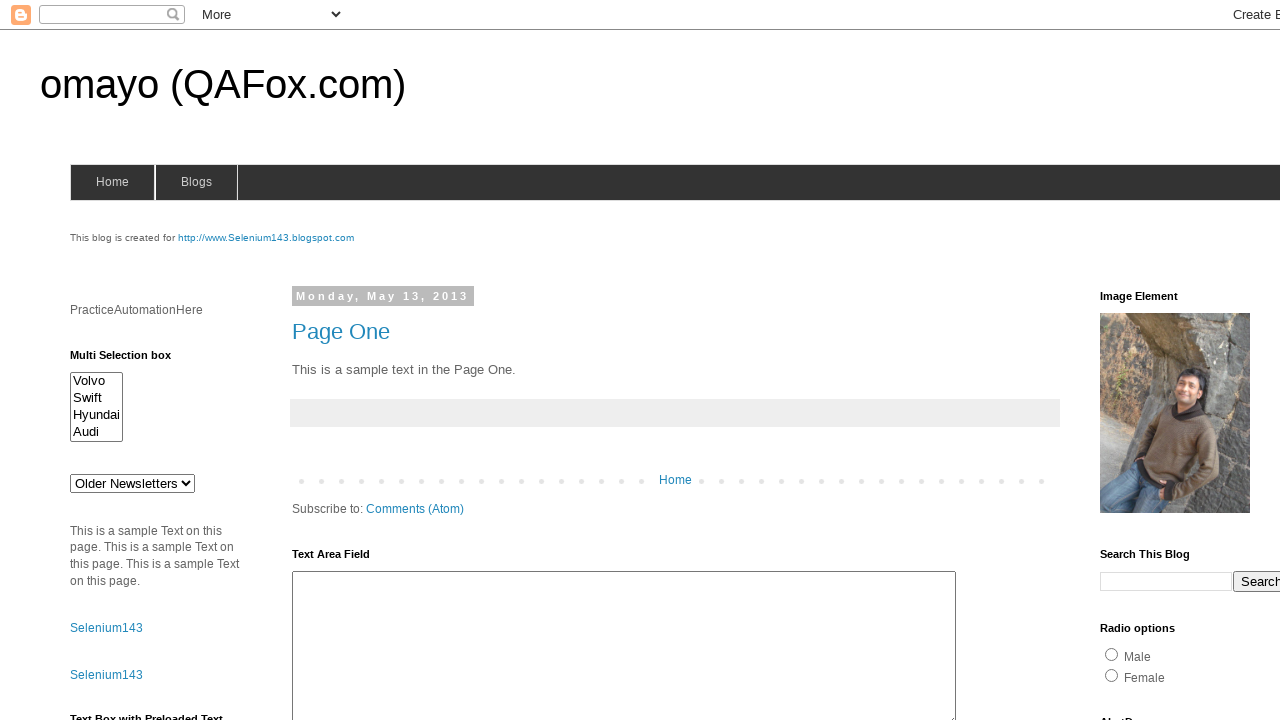

Scrolled to the popup link into view
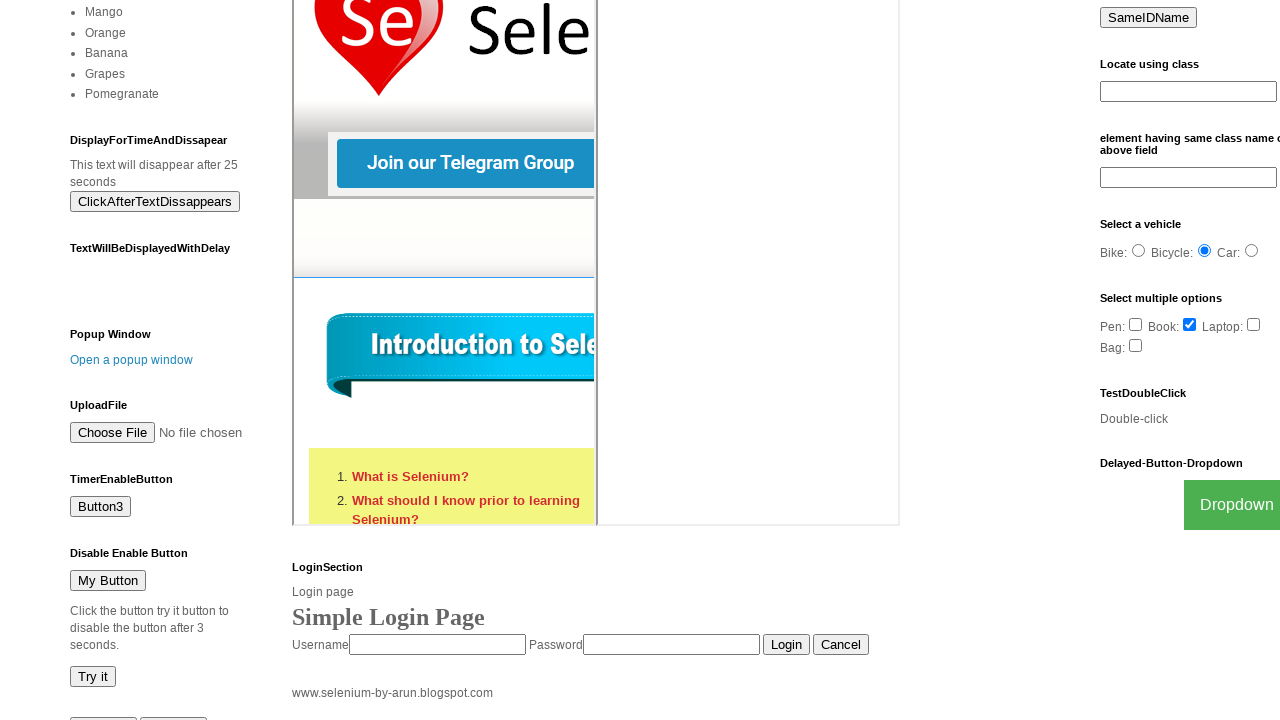

Clicked the popup link to open child window at (132, 360) on text=Open a popup window >> nth=0
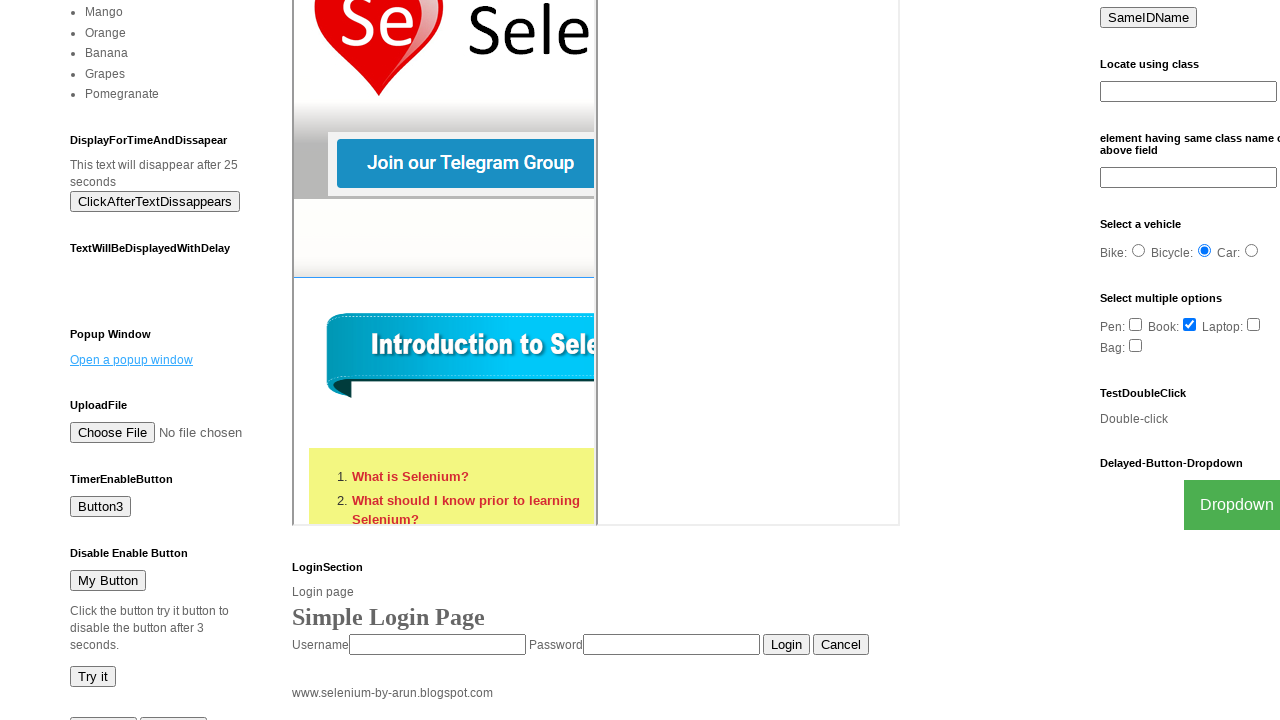

Captured new popup page instance
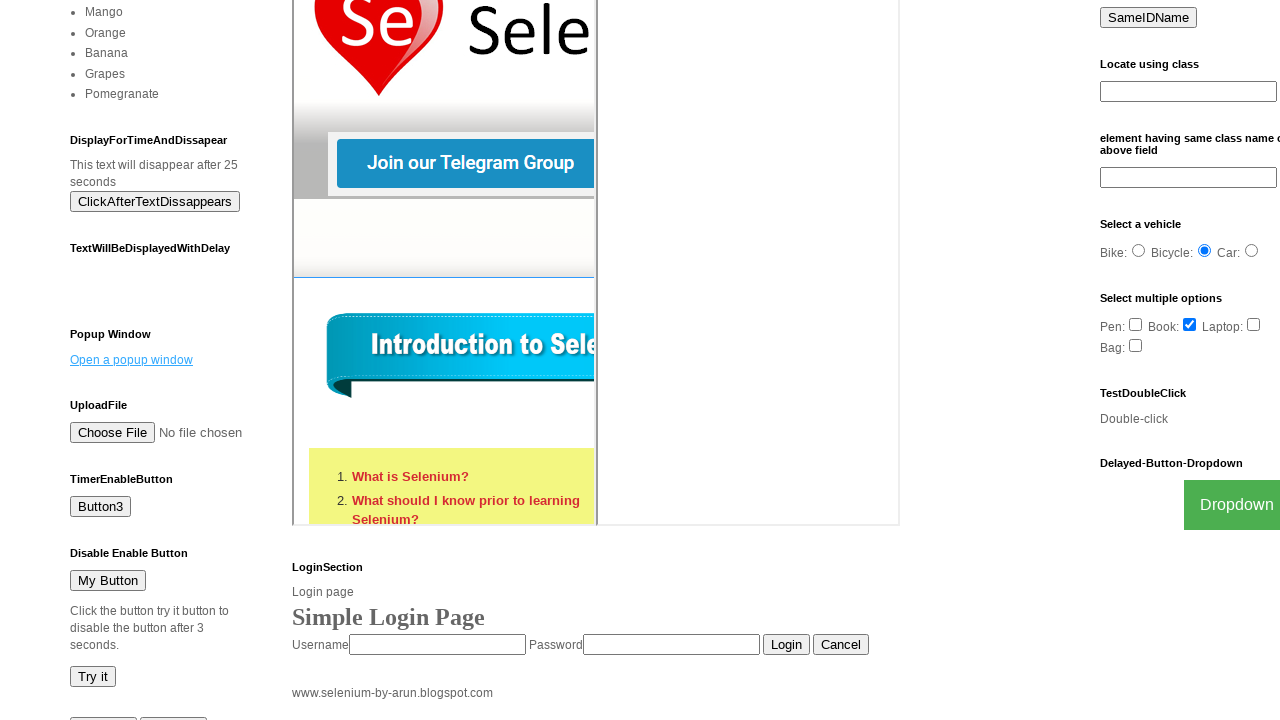

Waited for popup page to fully load
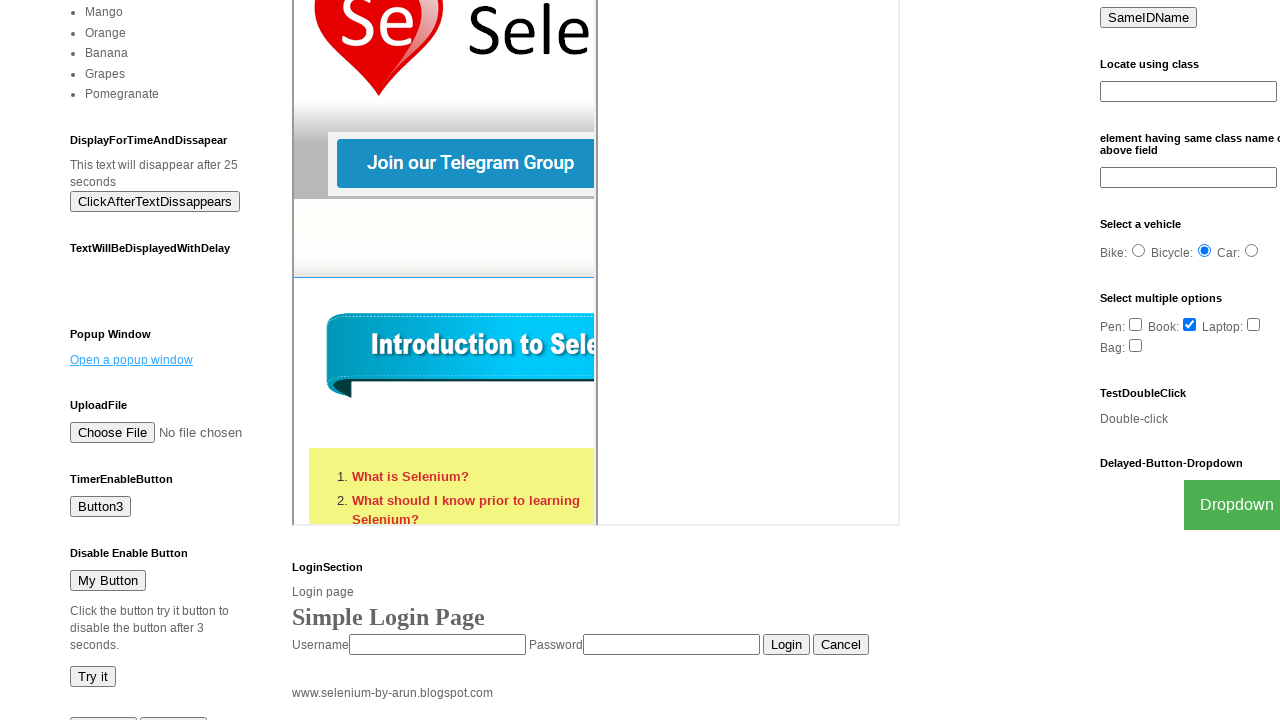

Verified popup opened successfully - 2 pages now exist in context
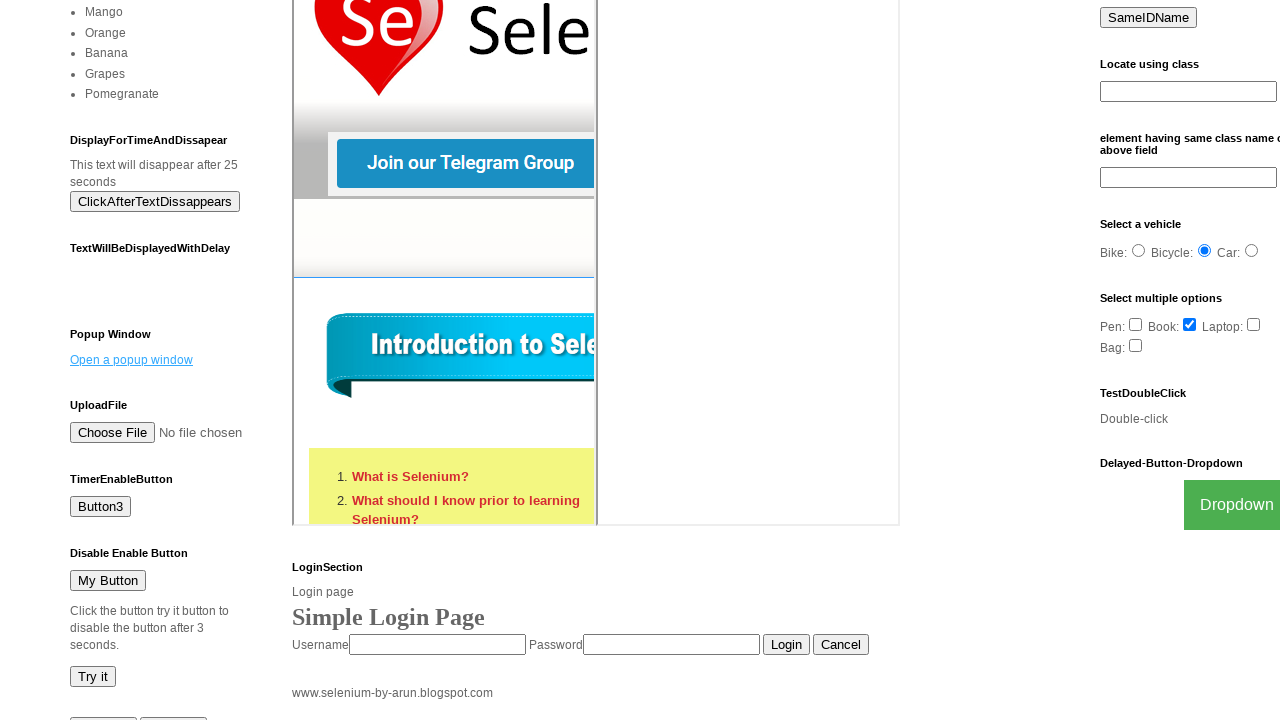

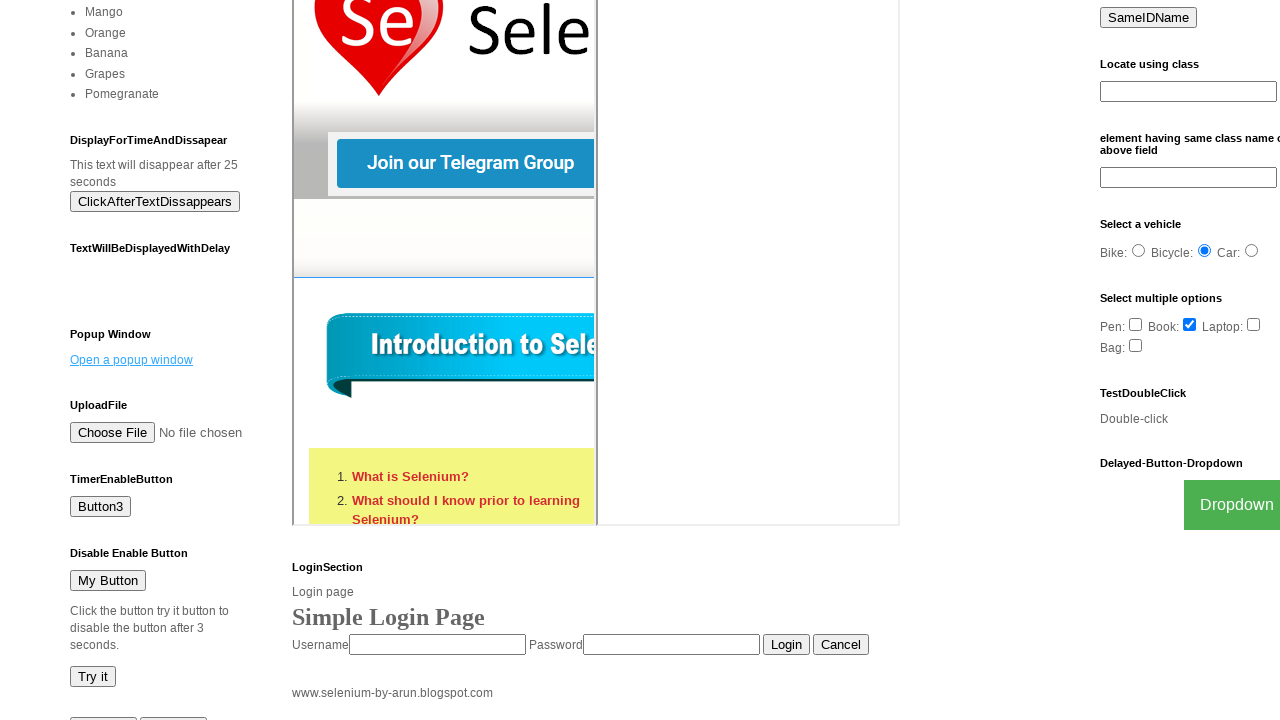